Tests dynamic controls by clicking on Dynamic Controls link, interacting with checkbox and Remove/Add buttons, and verifying the "It's back!" message appears

Starting URL: https://the-internet.herokuapp.com/

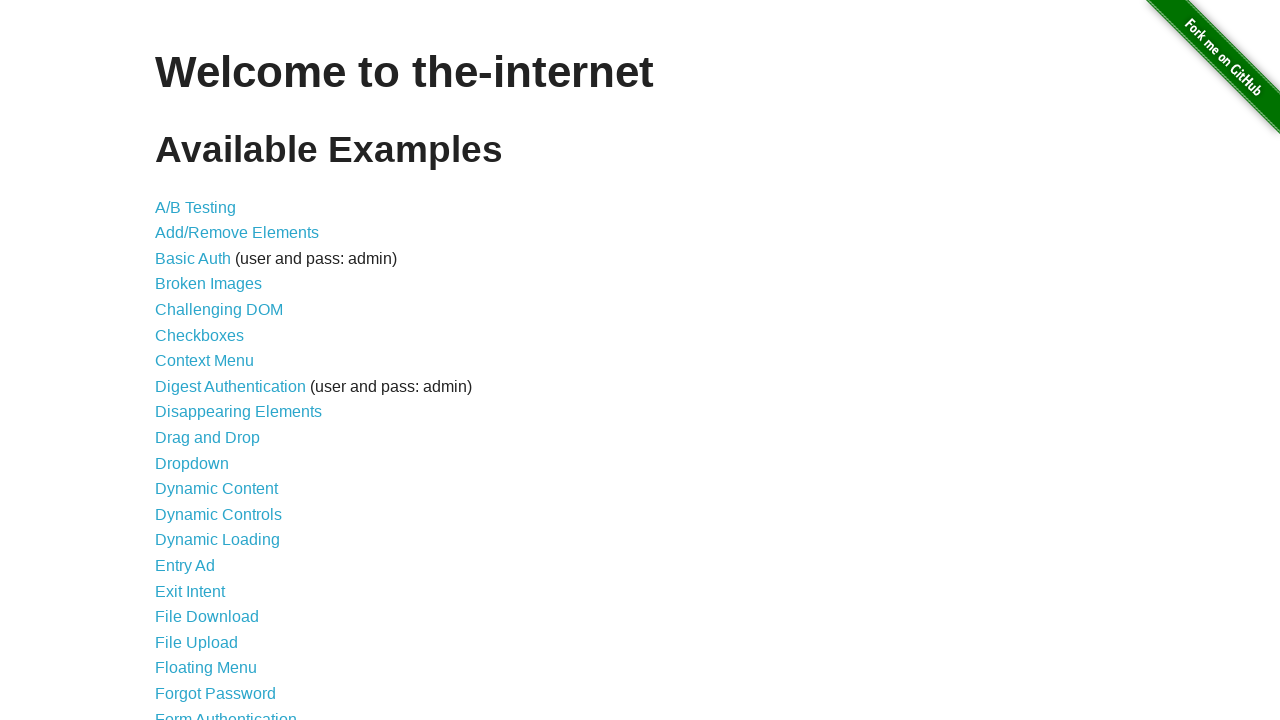

Clicked on Dynamic Controls link at (218, 514) on xpath=//a[text()='Dynamic Controls']
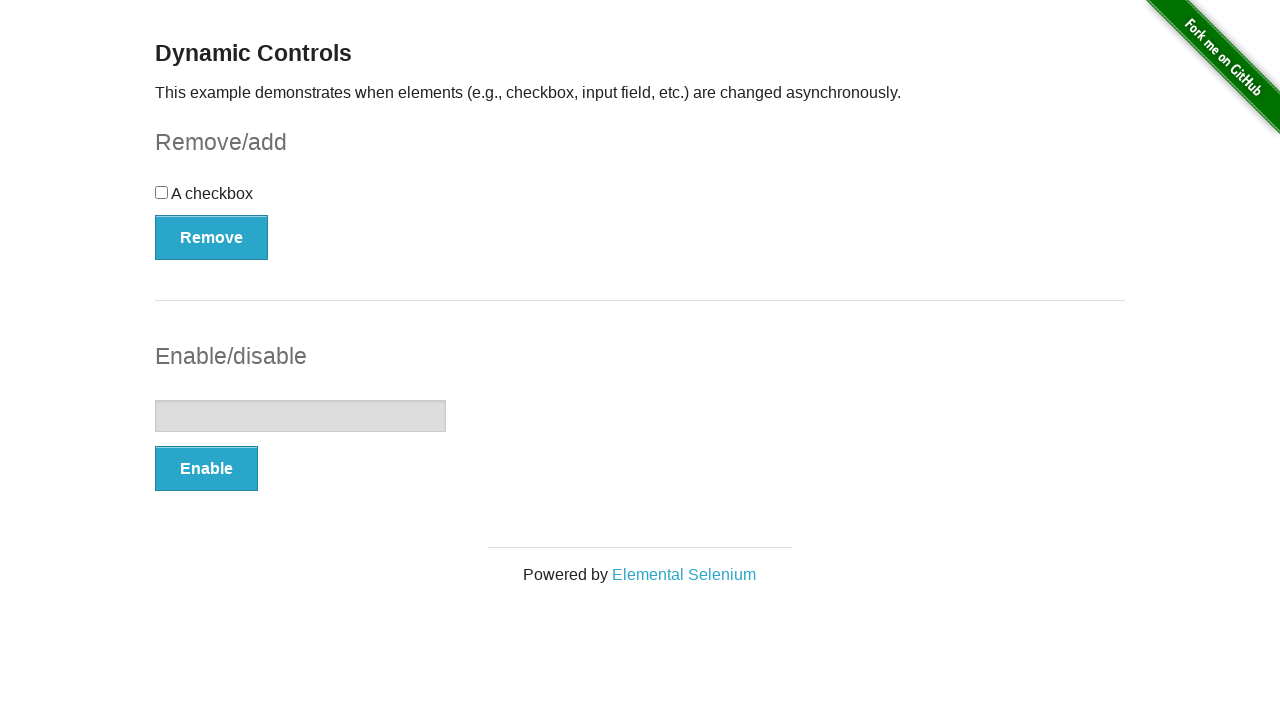

Selected the checkbox at (162, 192) on input[type*='checkbox']
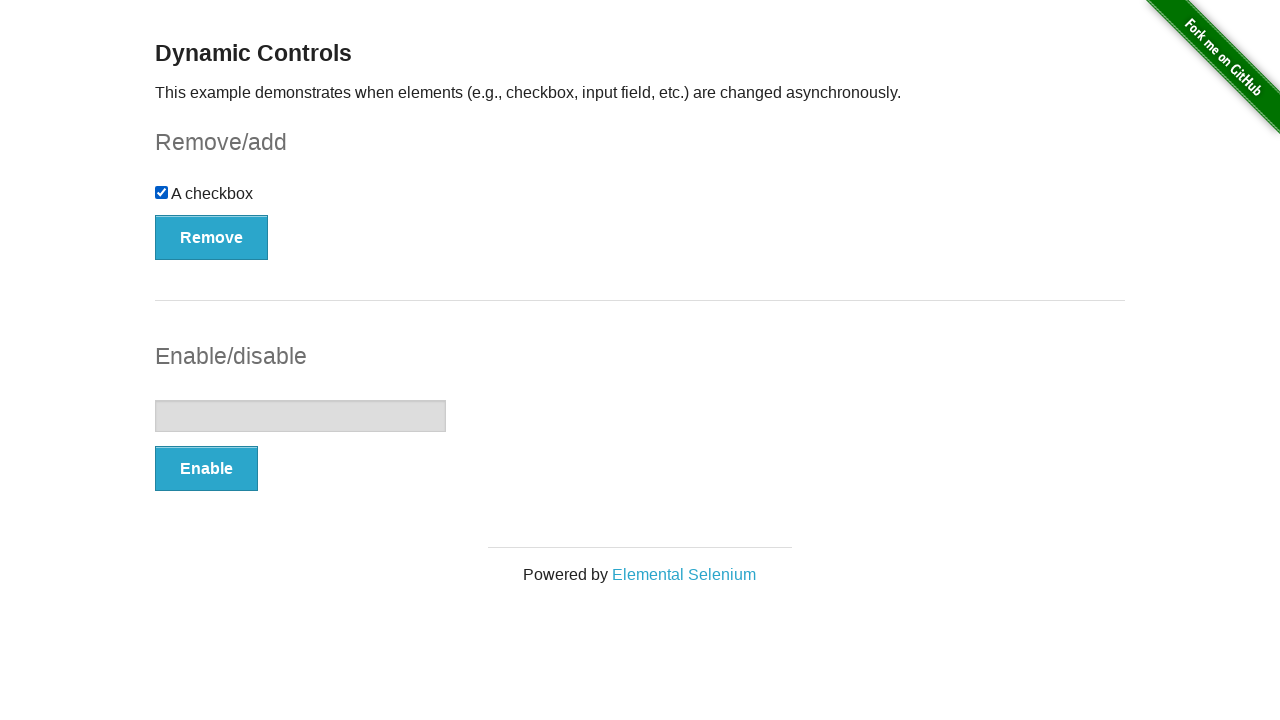

Clicked Remove button at (212, 237) on xpath=//button[text()='Remove']
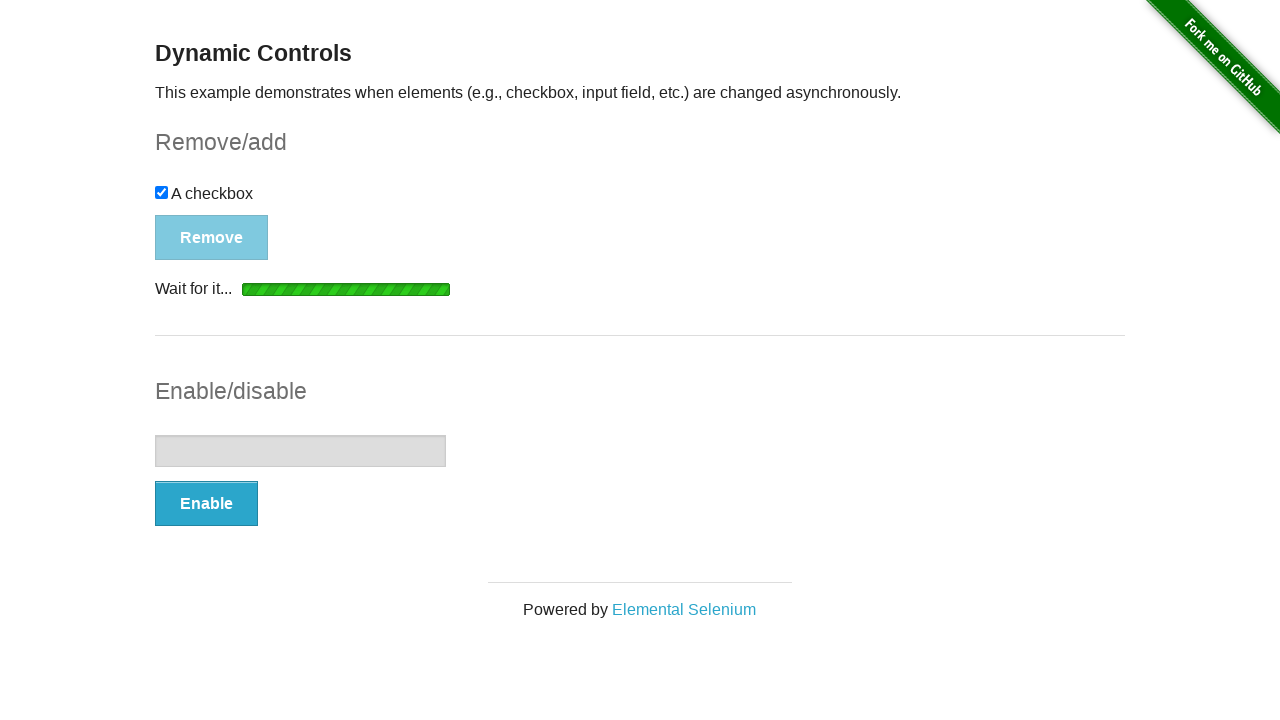

Waited for Add button to become visible after Remove operation
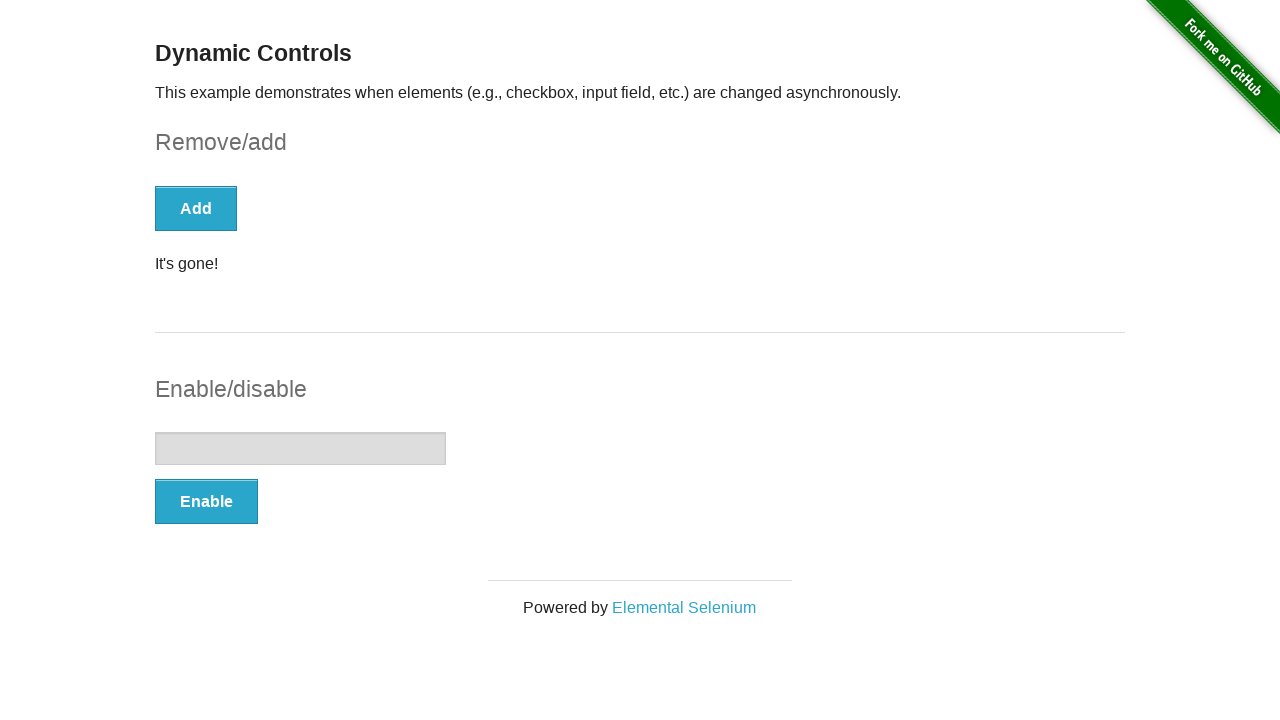

Clicked Add button at (196, 208) on xpath=//button[text()='Add']
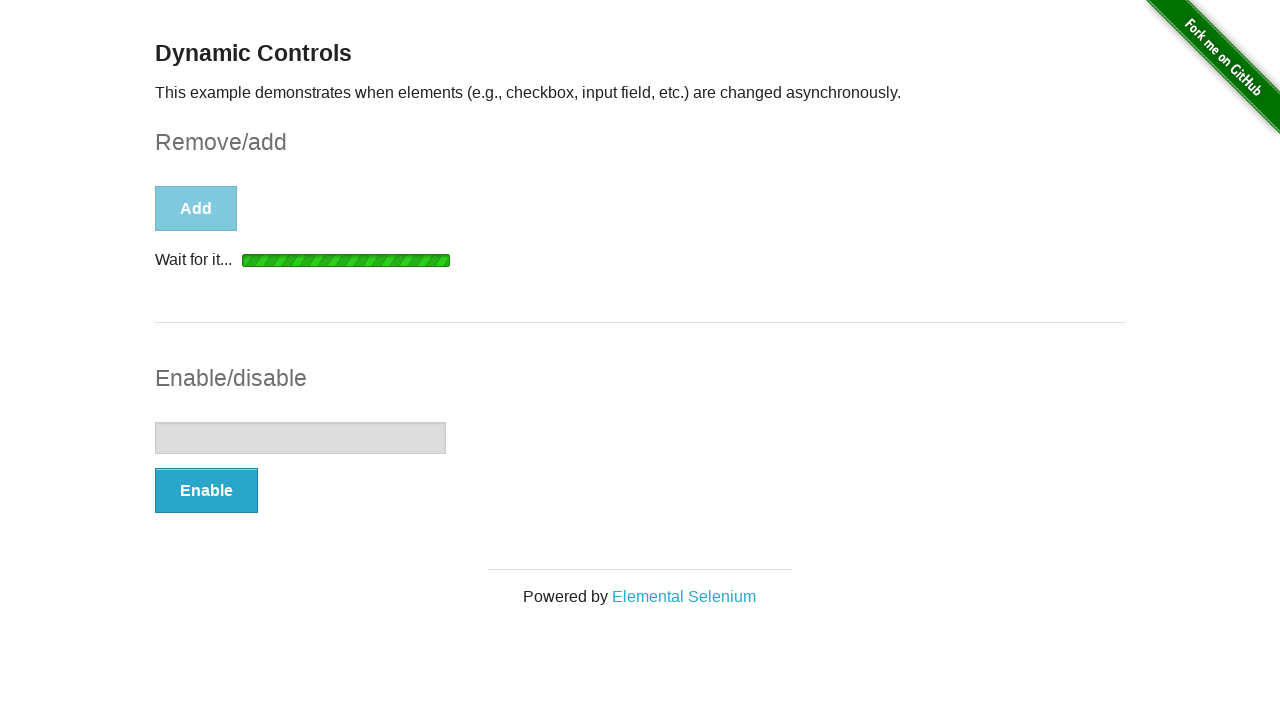

Waited for message element to become visible
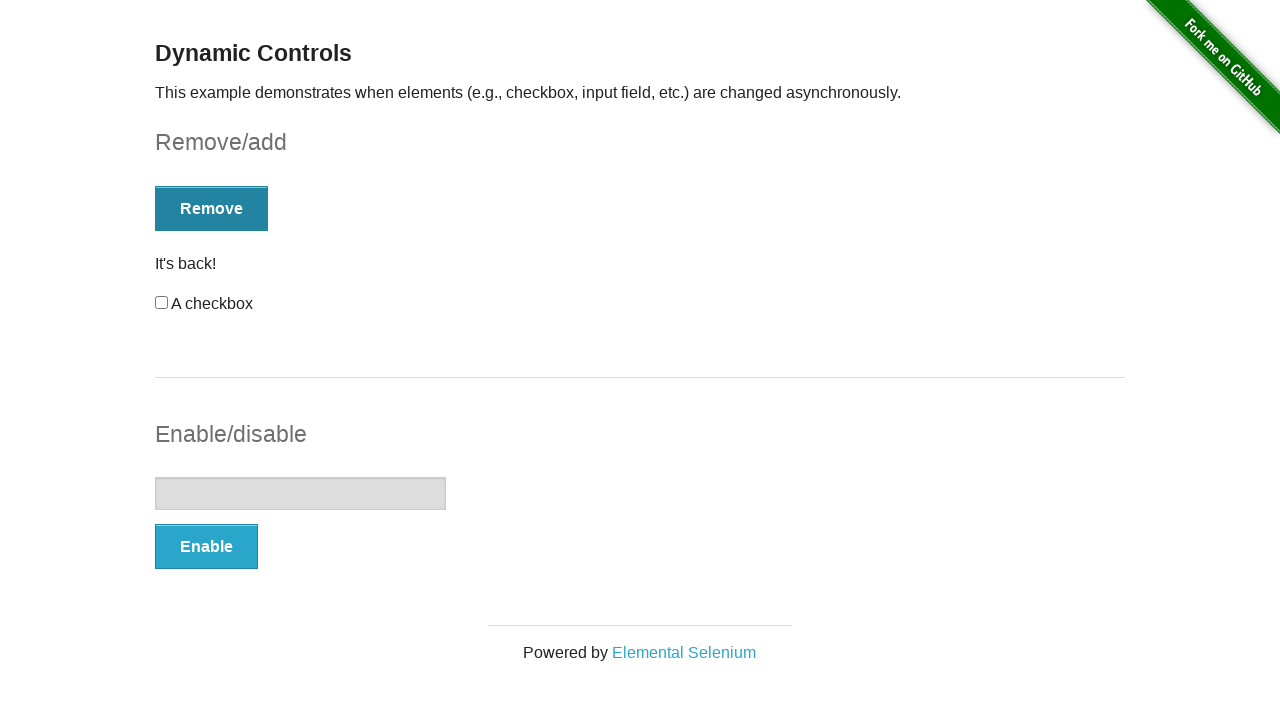

Located message element
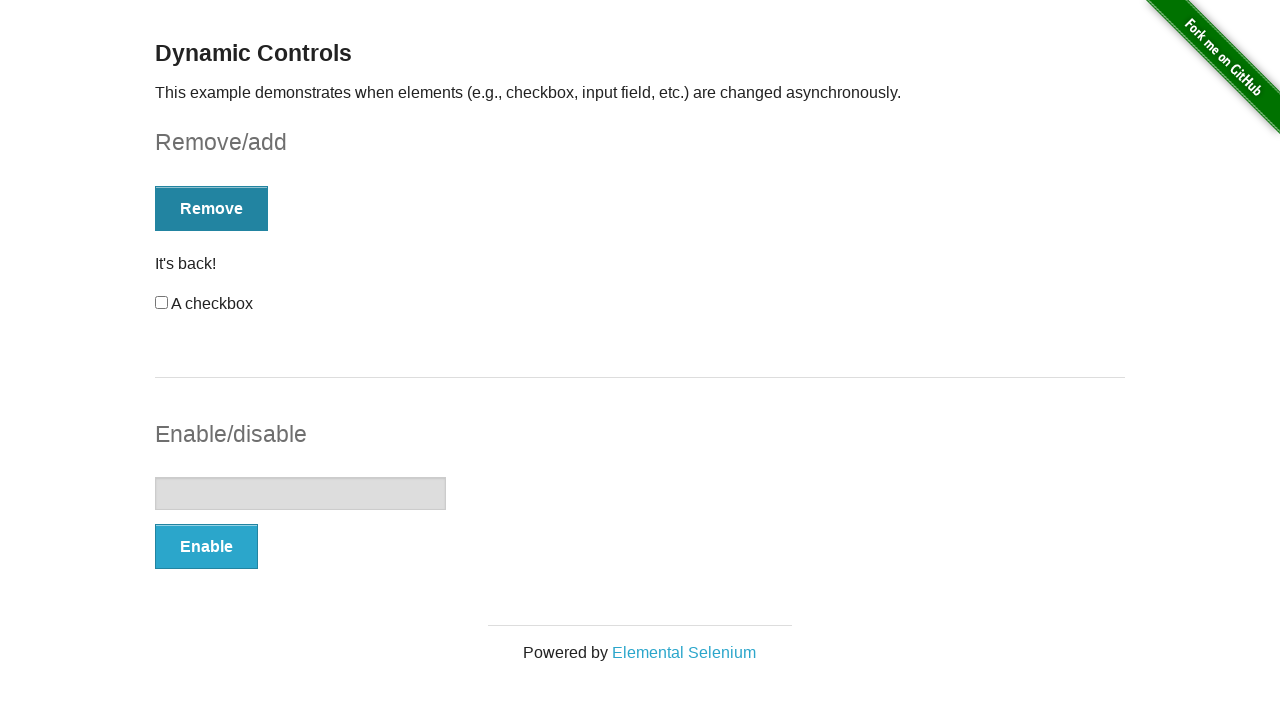

Verified message is displayed: 'It's back!'
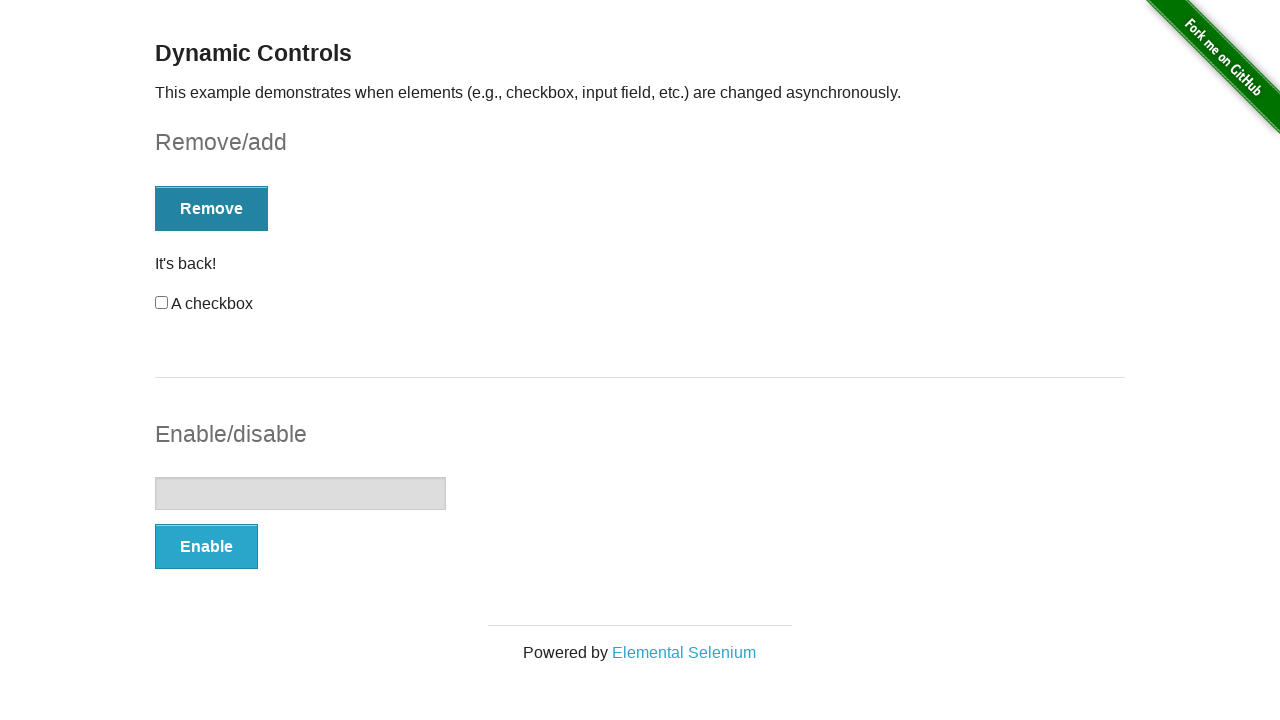

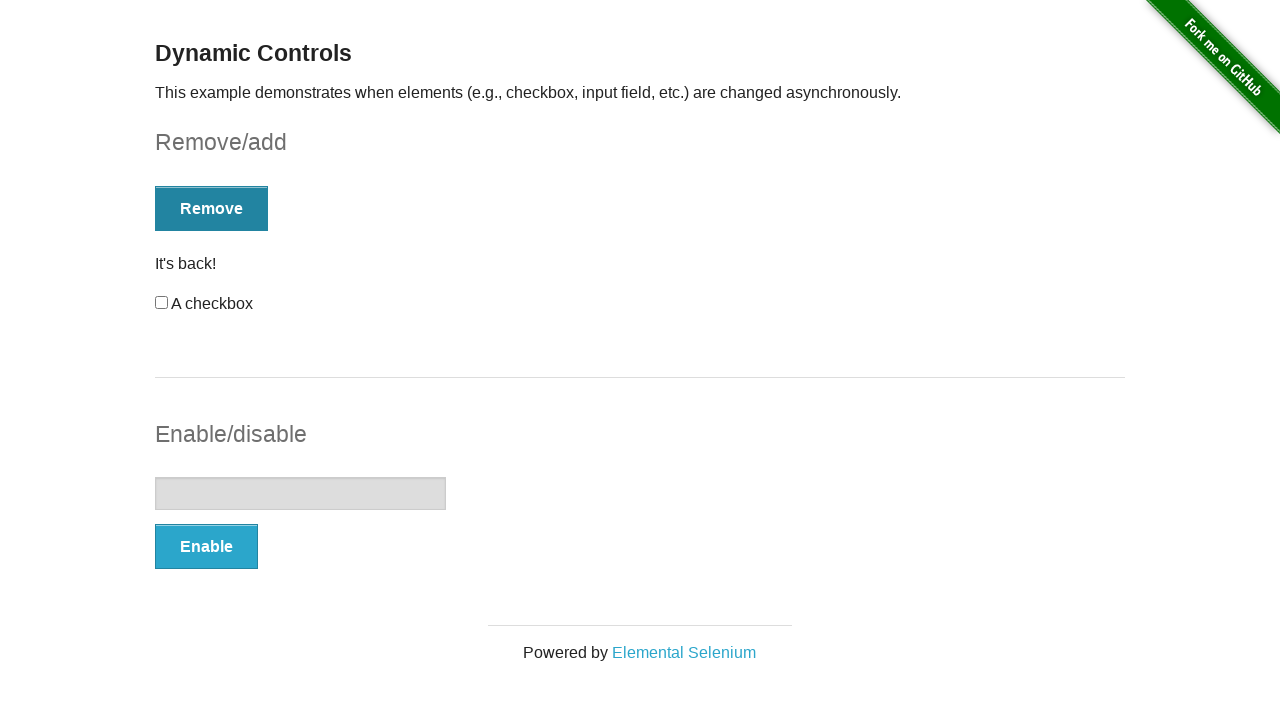